Tests login form validation with empty username and valid password

Starting URL: https://www.saucedemo.com/v1/index.html

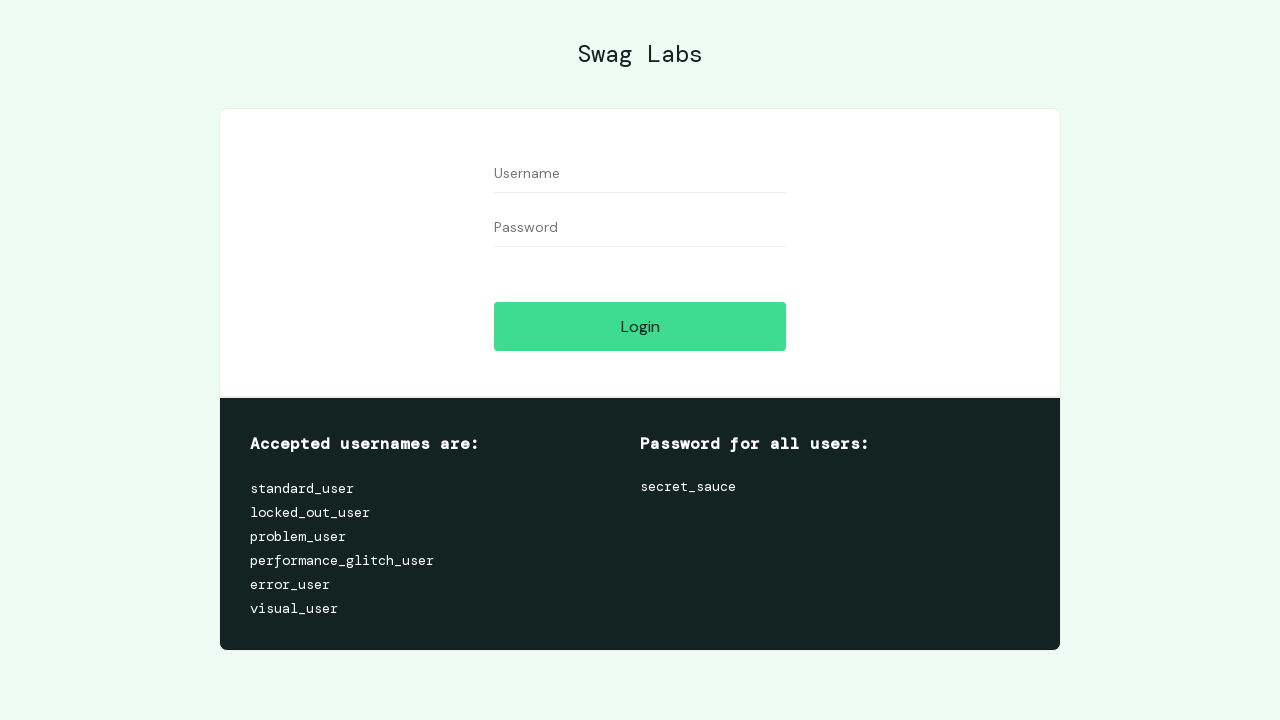

Left username field empty on //*[@id="user-name"]
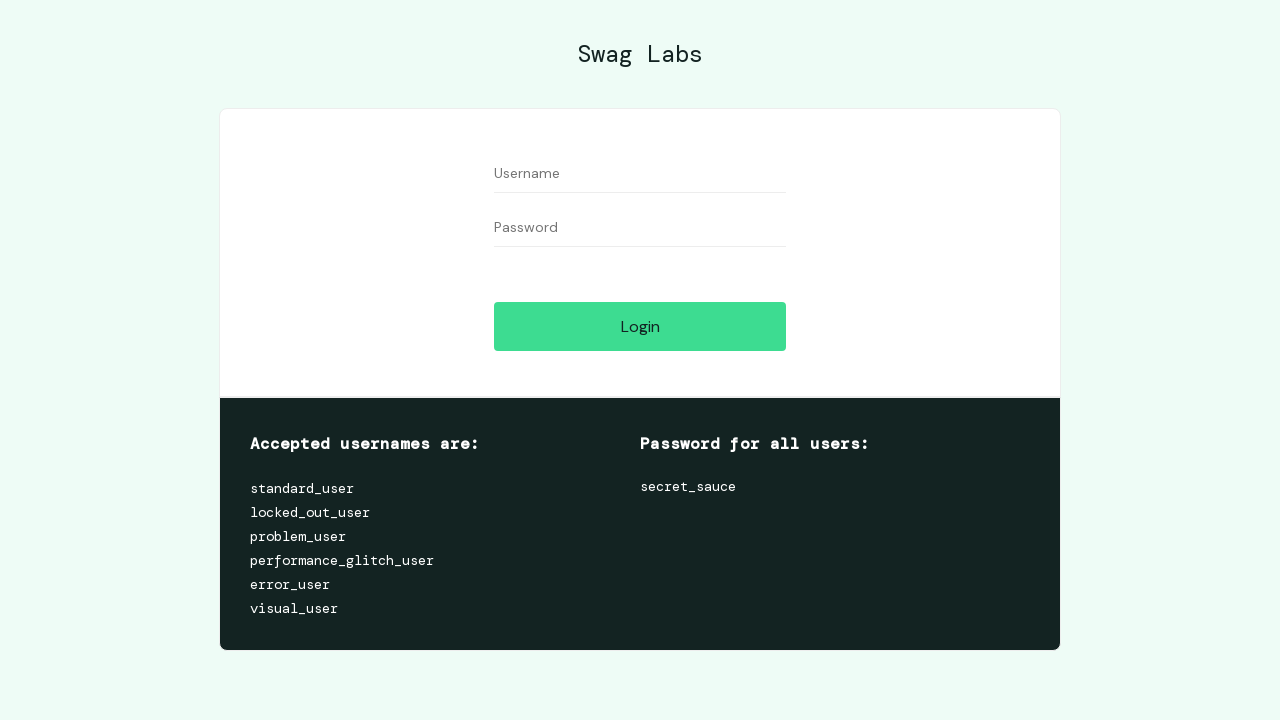

Filled password field with 'secret_sauce' on //*[@id="password"]
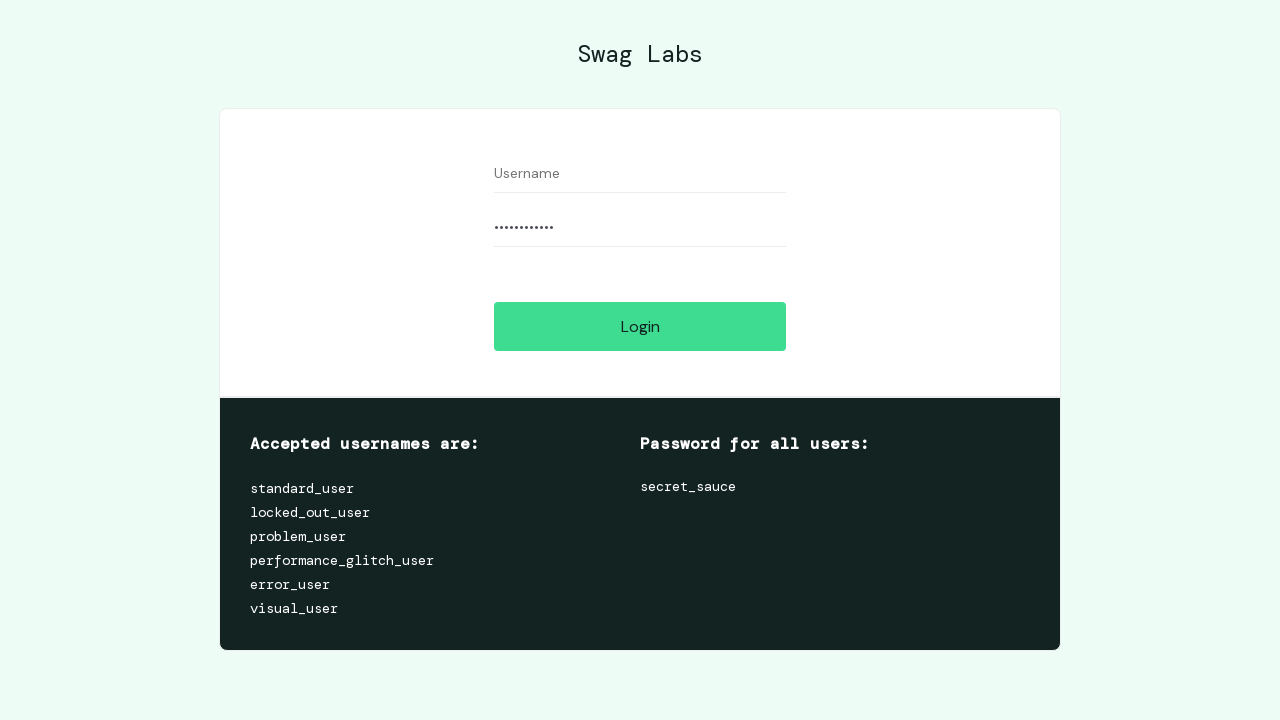

Clicked login button at (640, 326) on xpath=//*[@id="login-button"]
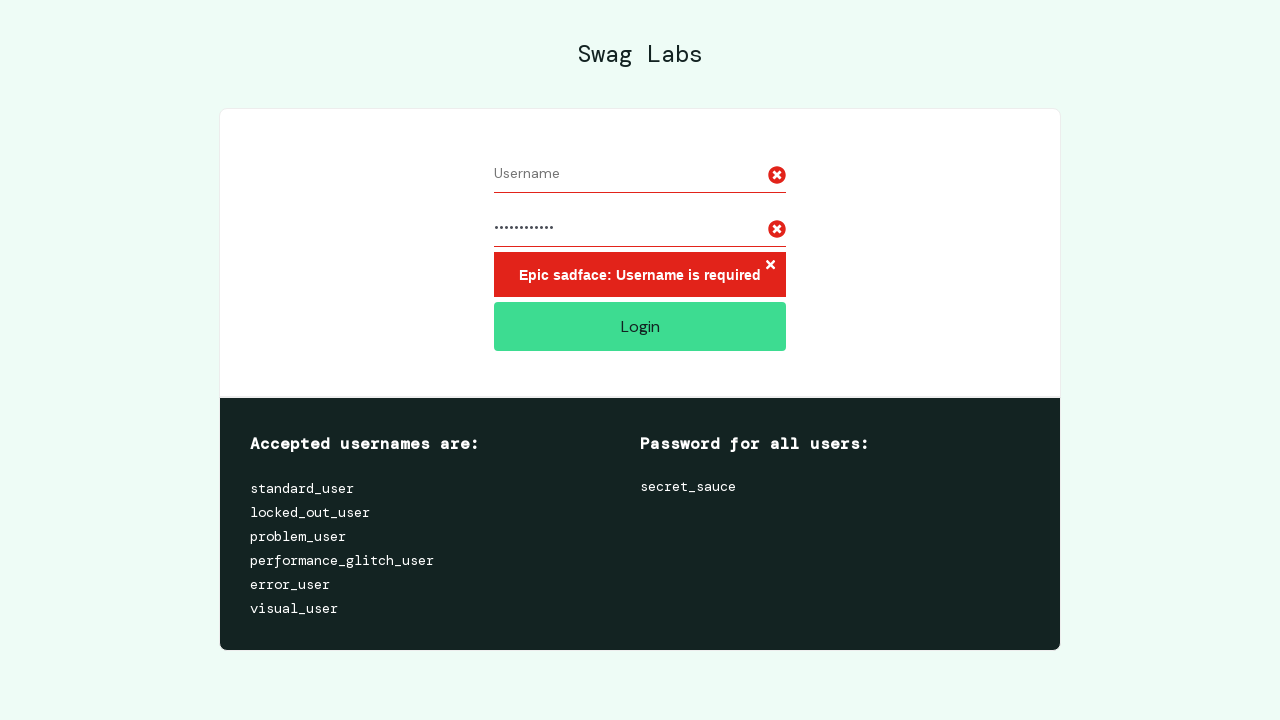

Error message appeared on screen
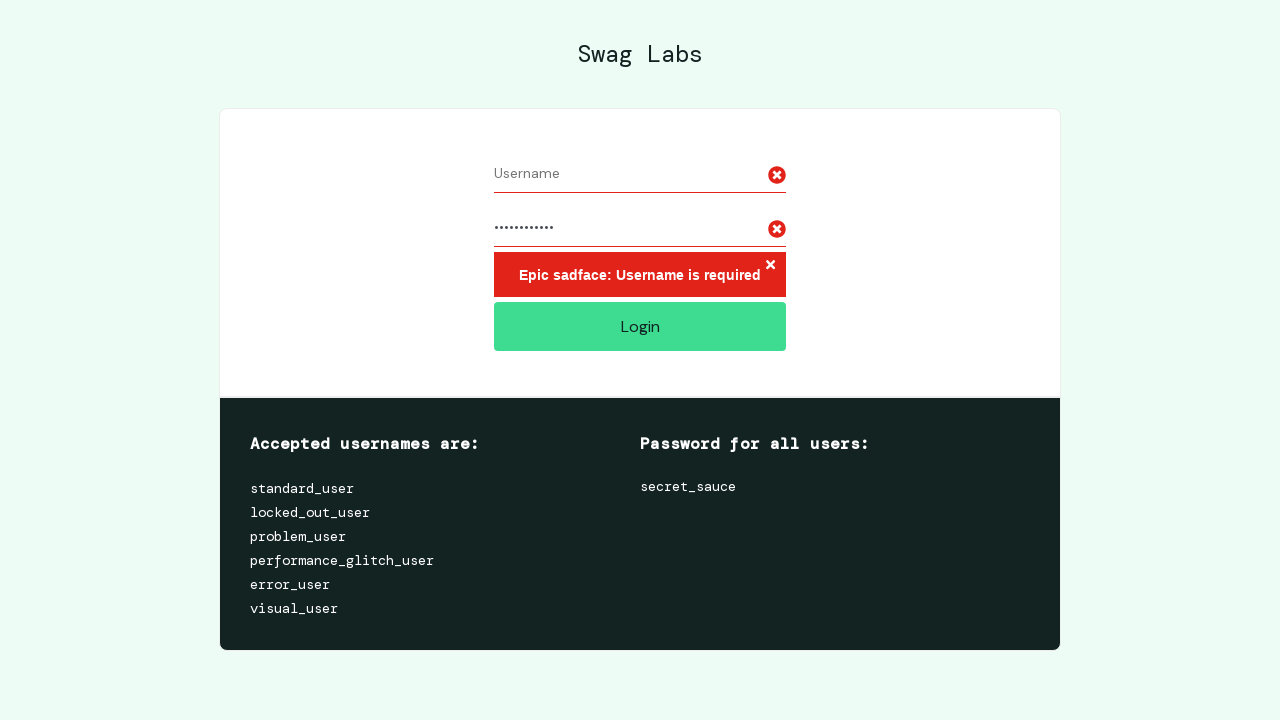

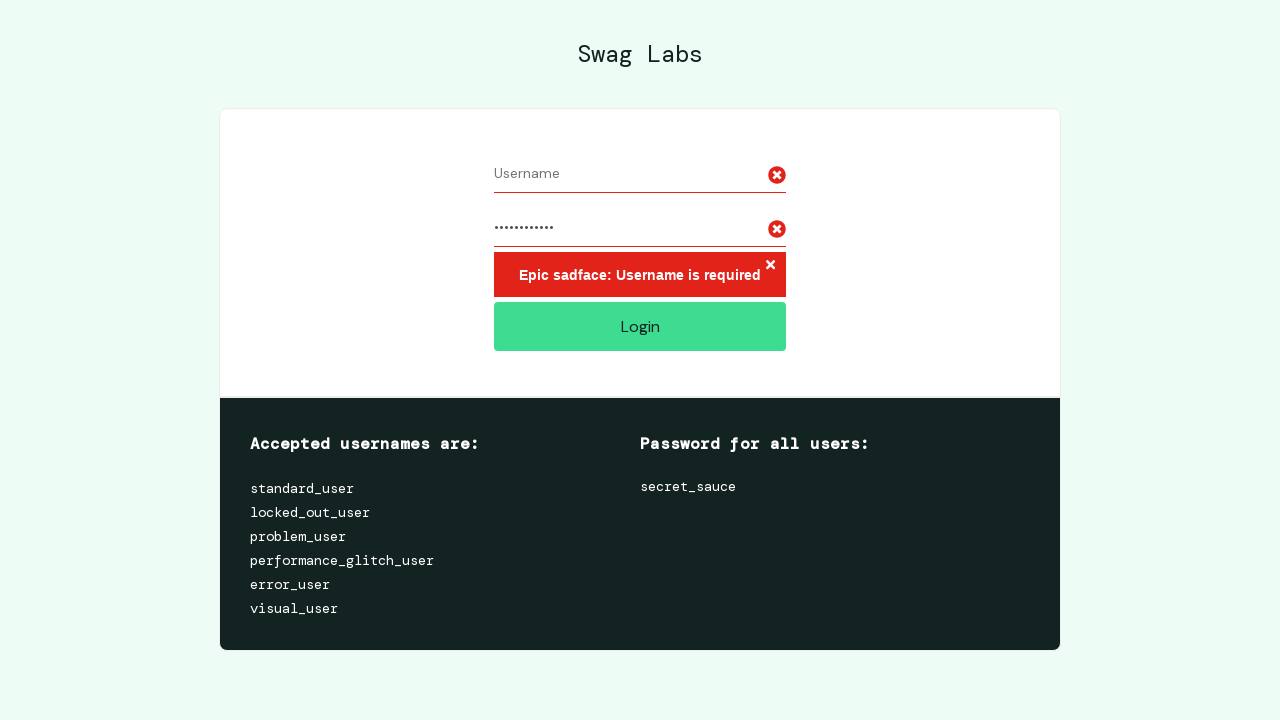